Tests radio button functionality on a practice page by checking selection states, clicking a radio button, and retrieving text labels from radio buttons and page header

Starting URL: https://rahulshettyacademy.com/AutomationPractice/

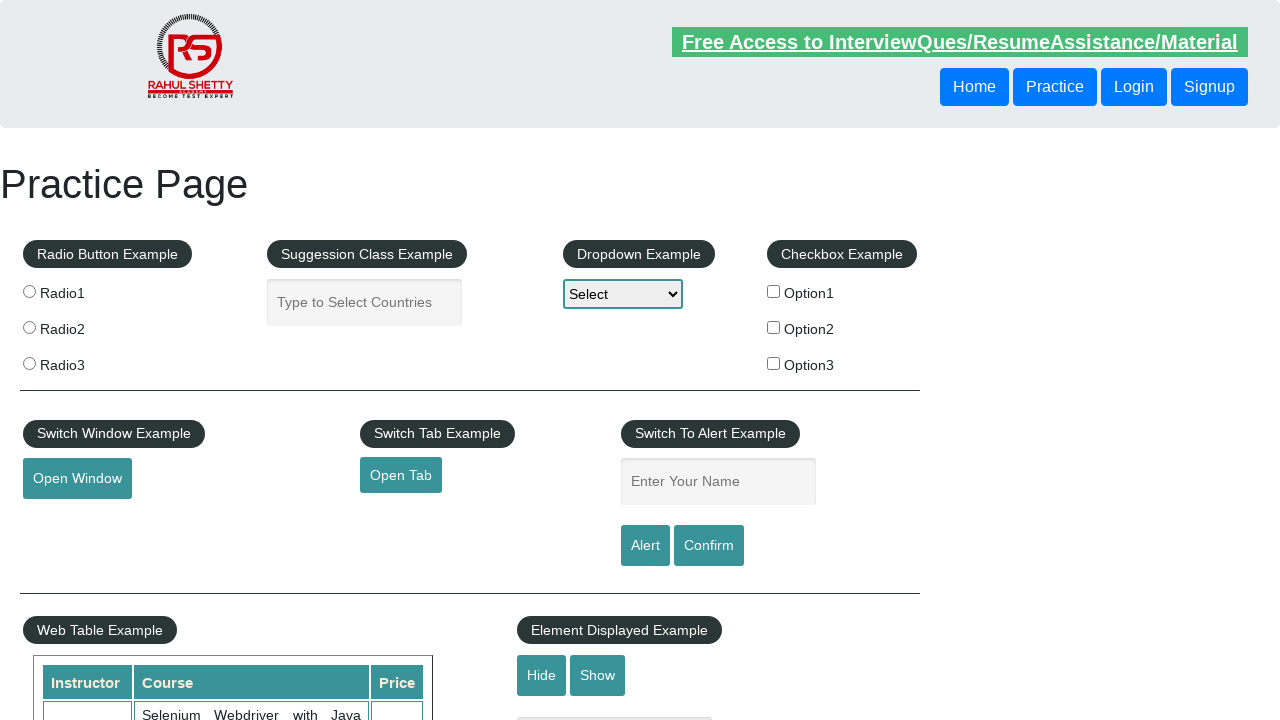

Checked if 3rd radio button is selected
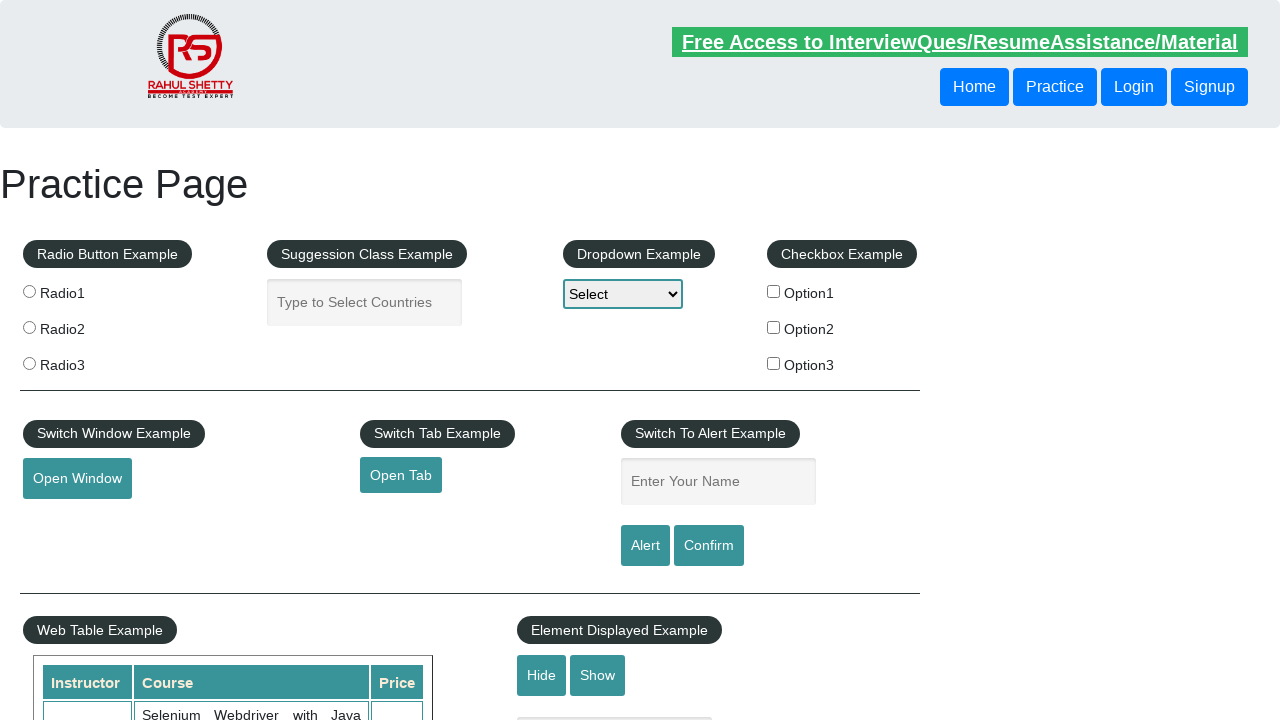

Checked if 1st radio button is selected
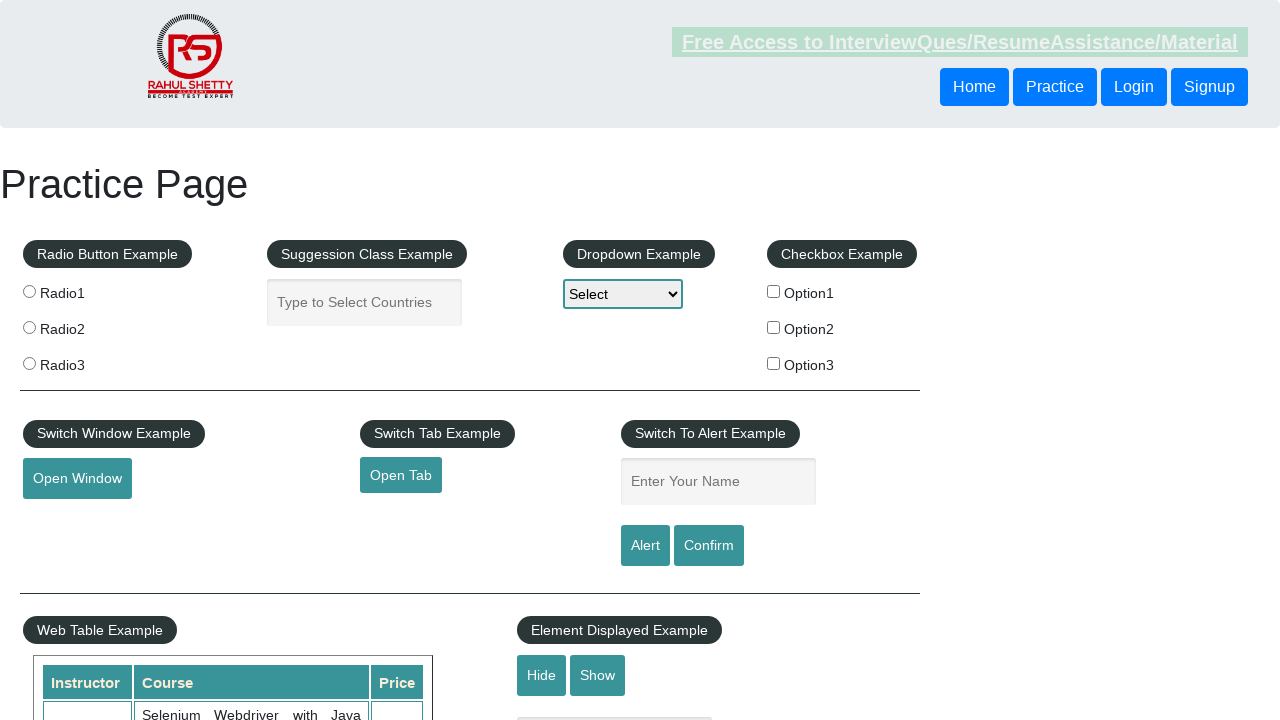

Clicked on 2nd radio button to select it at (29, 327) on (//input[@name='radioButton'])[2]
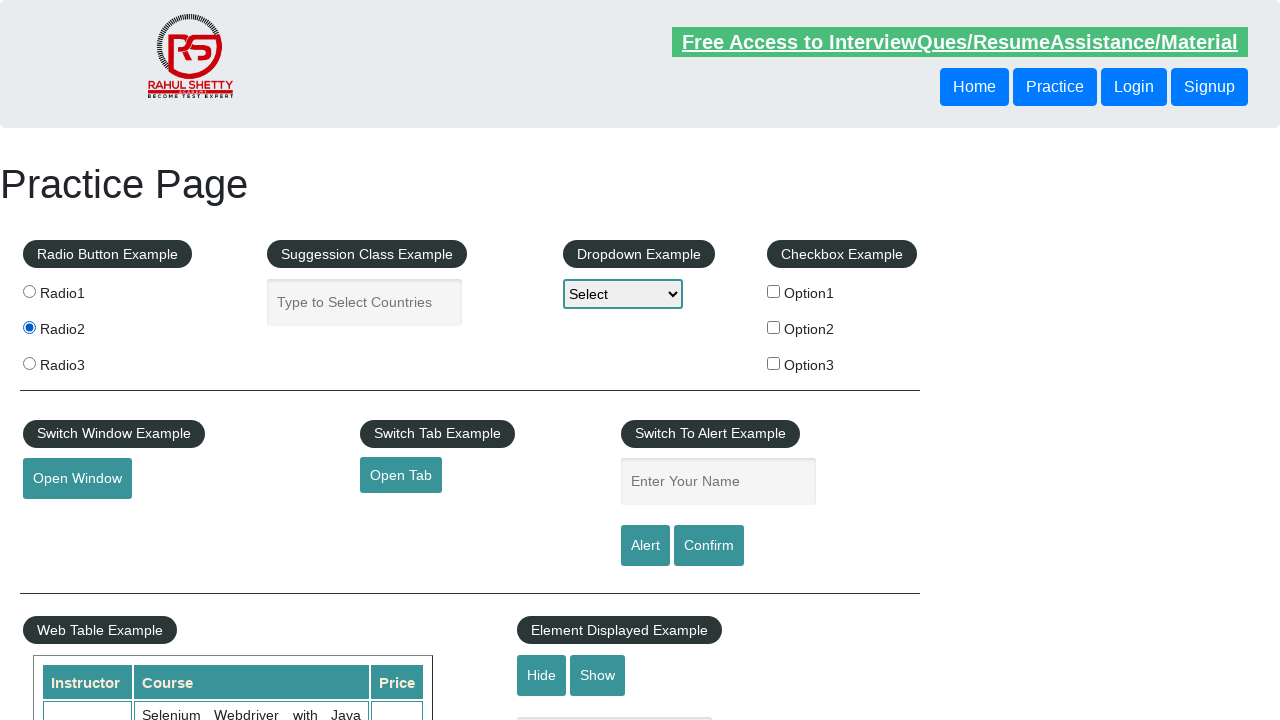

Retrieved text content of 2nd radio button label
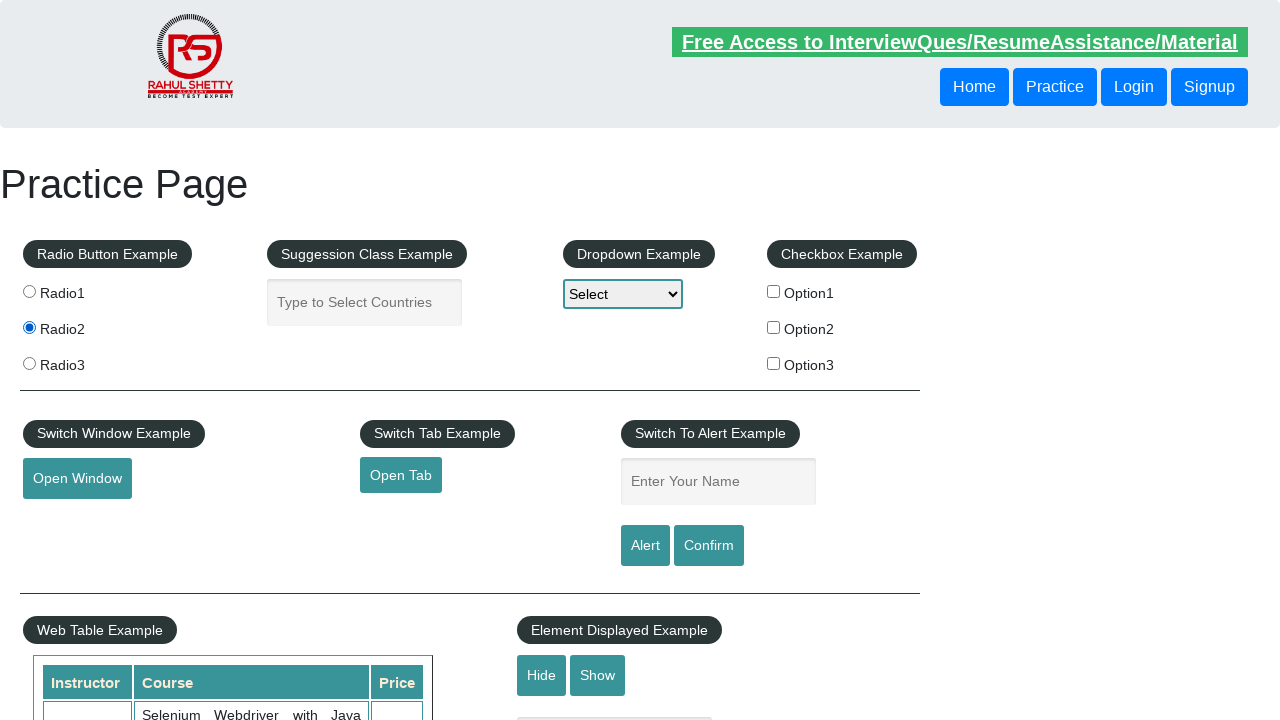

Retrieved text content of 1st radio button label
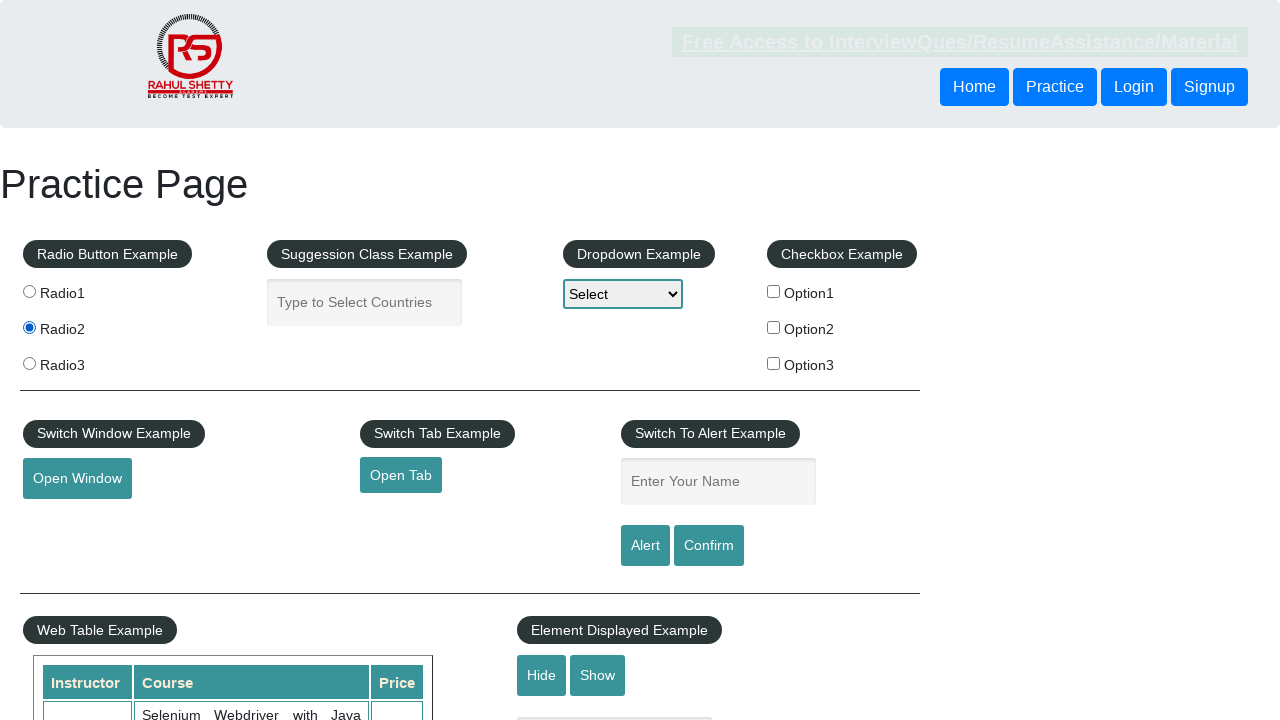

Retrieved page header text
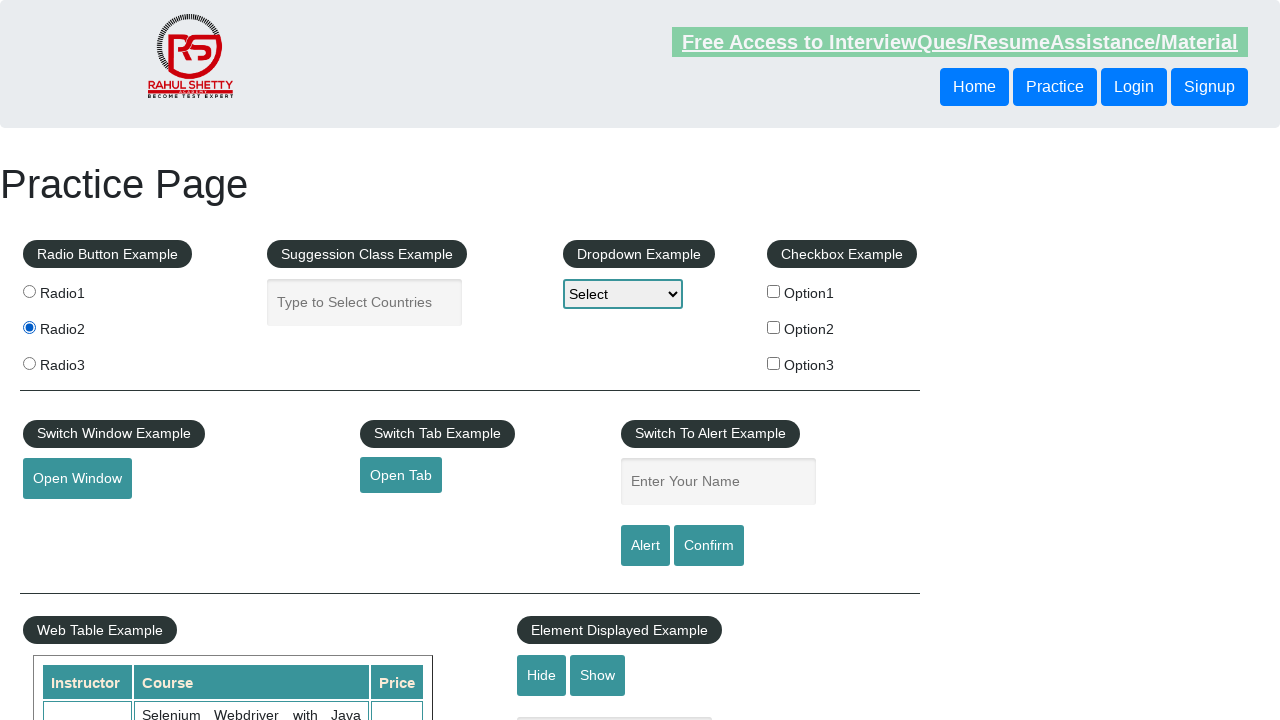

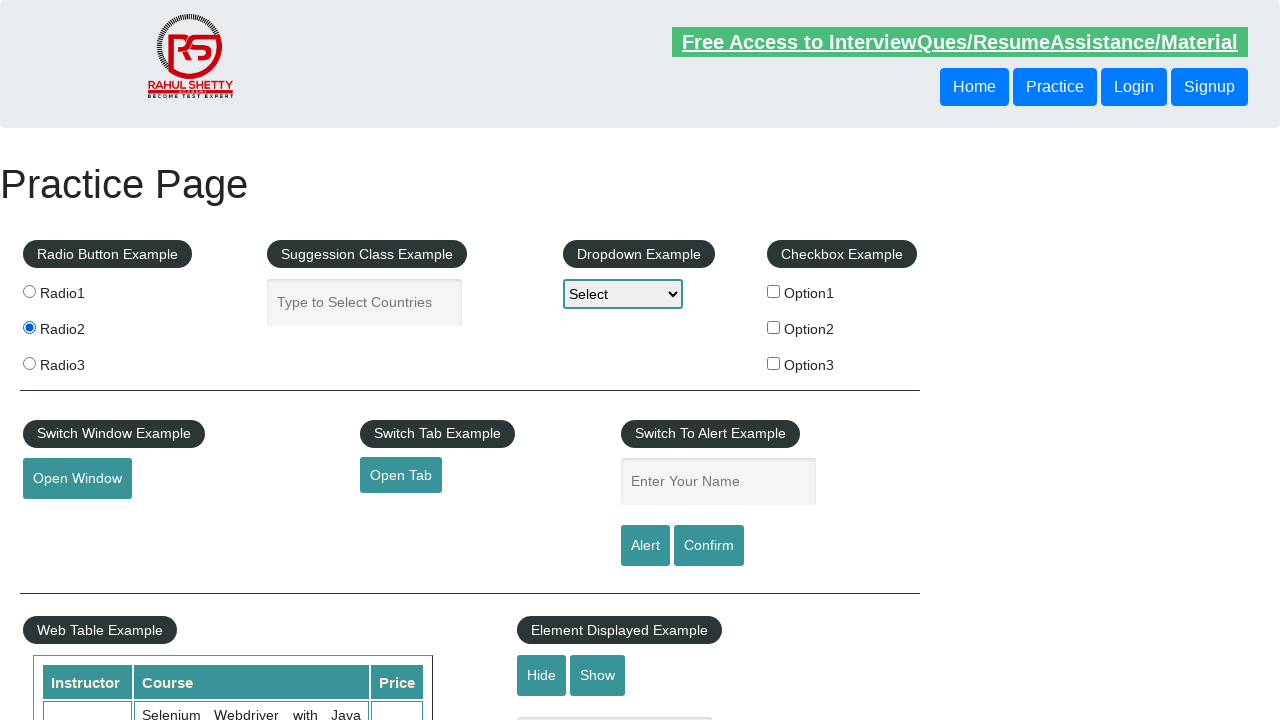